Tests the About Us page by verifying the logo is visible and clicking it redirects back to the Home page

Starting URL: https://testautomationph.netlify.app/

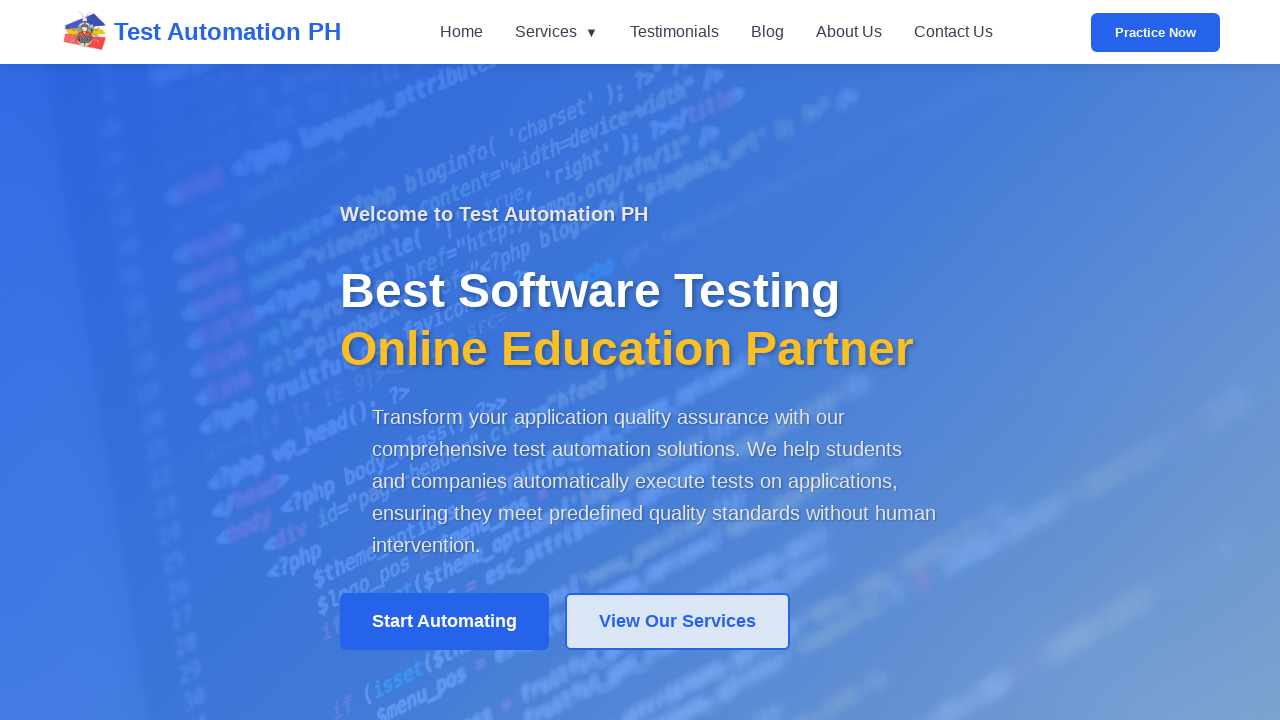

Clicked on About Us link at (848, 32) on internal:role=link[name="About Us"i]
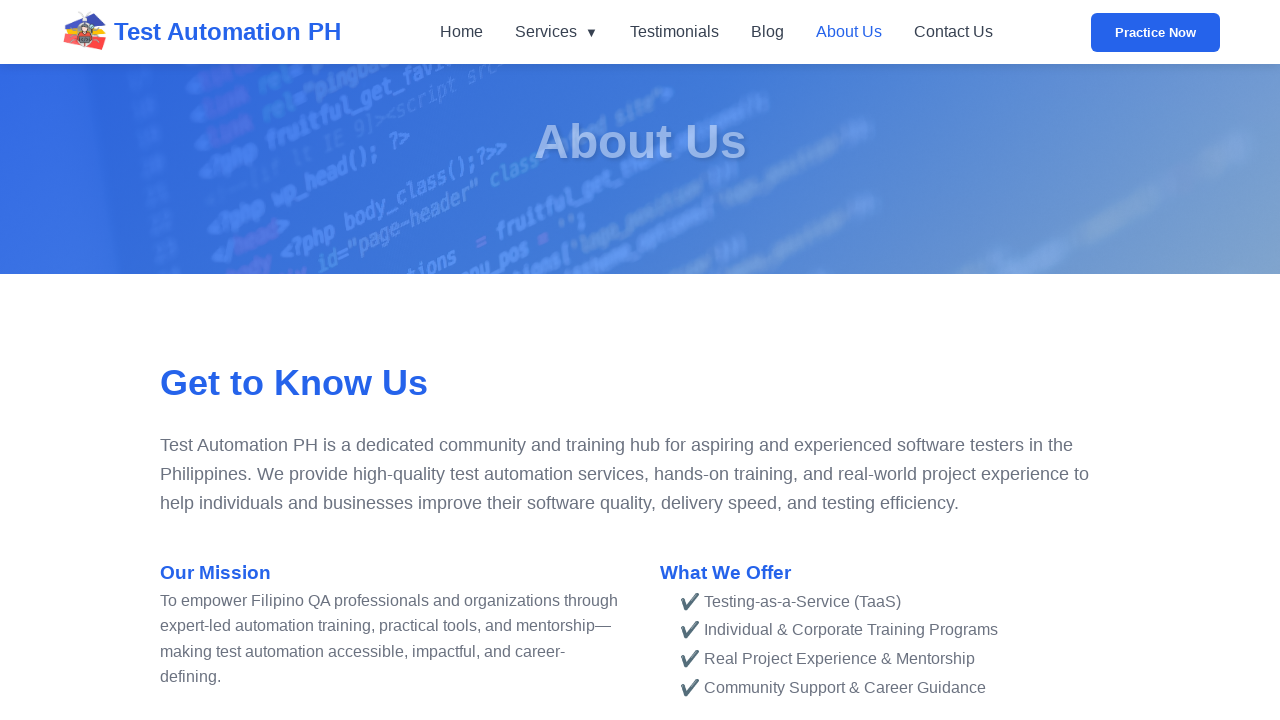

About Us heading is visible
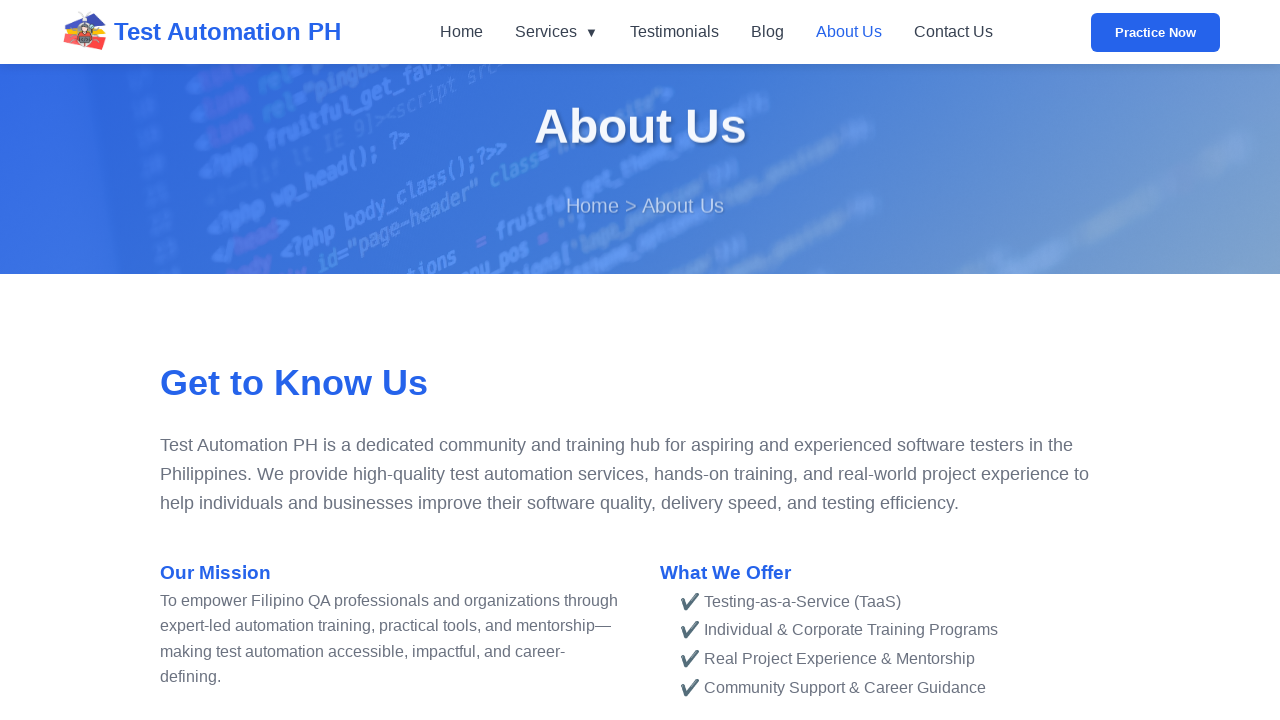

Test Automation PH logo is visible on About Us page
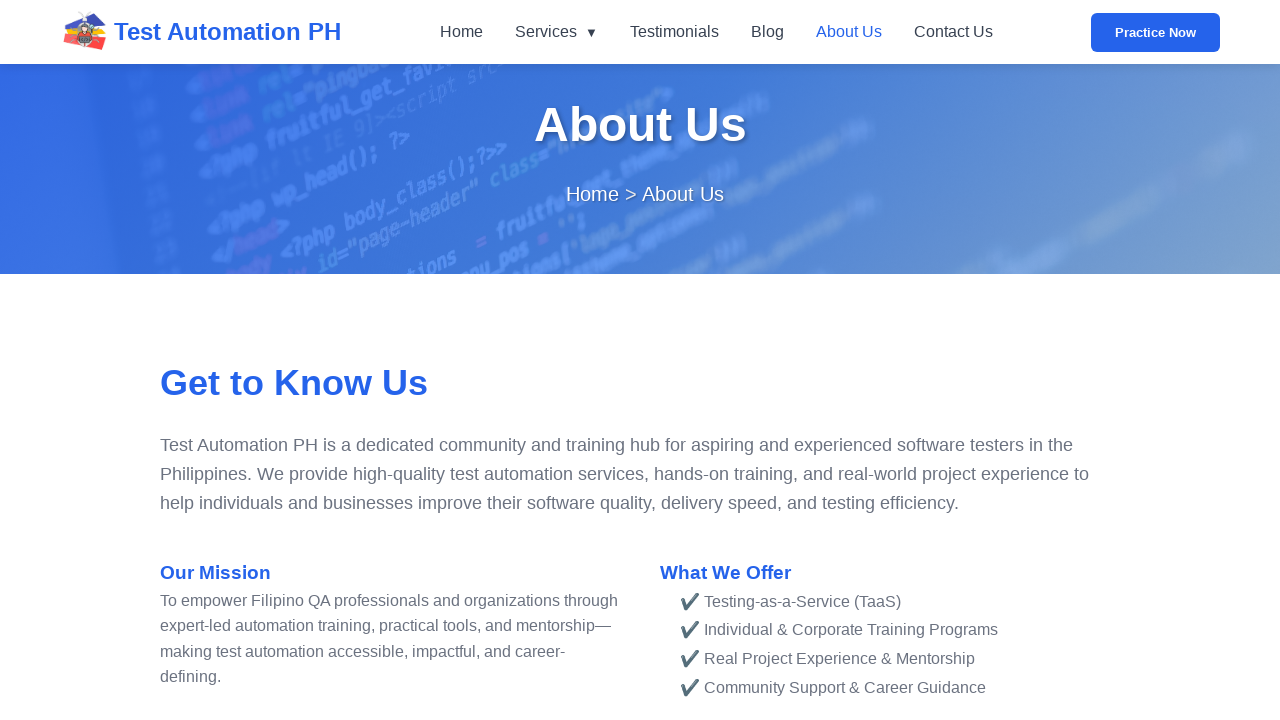

Clicked on logo to redirect to Home page at (85, 32) on internal:role=link[name="Test Automation PH Logo Test"i]
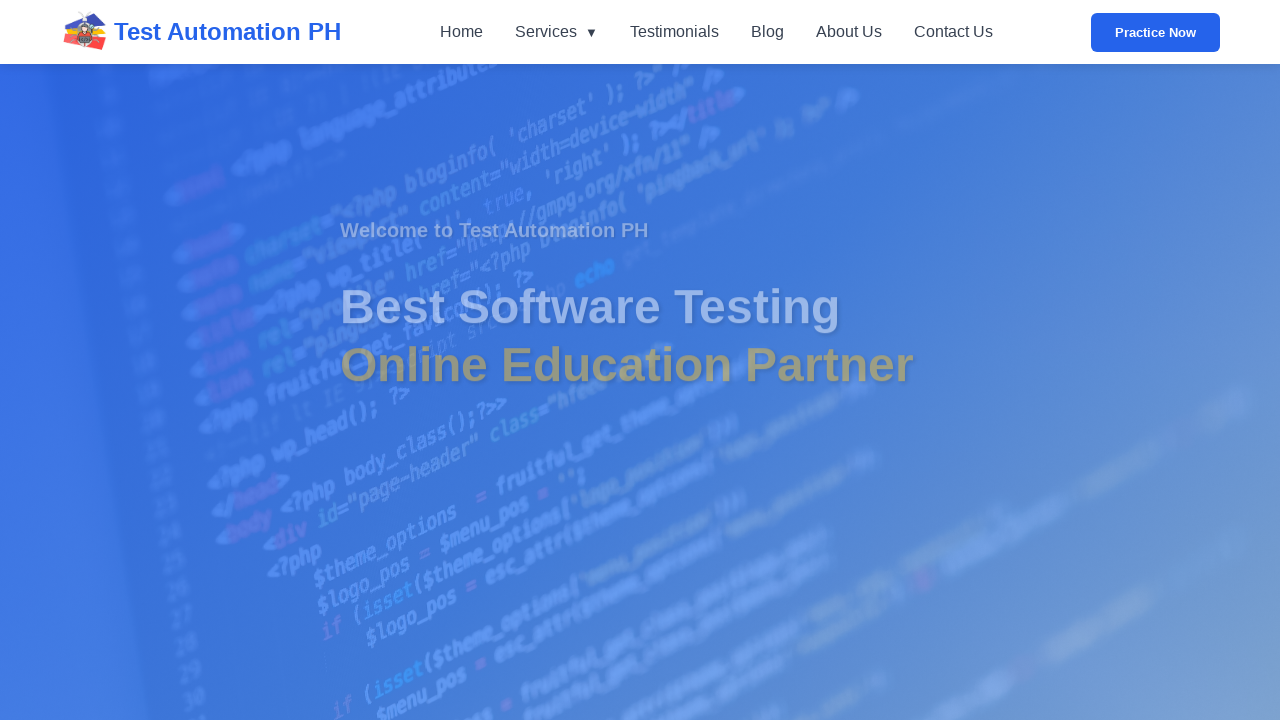

Successfully redirected to Home page
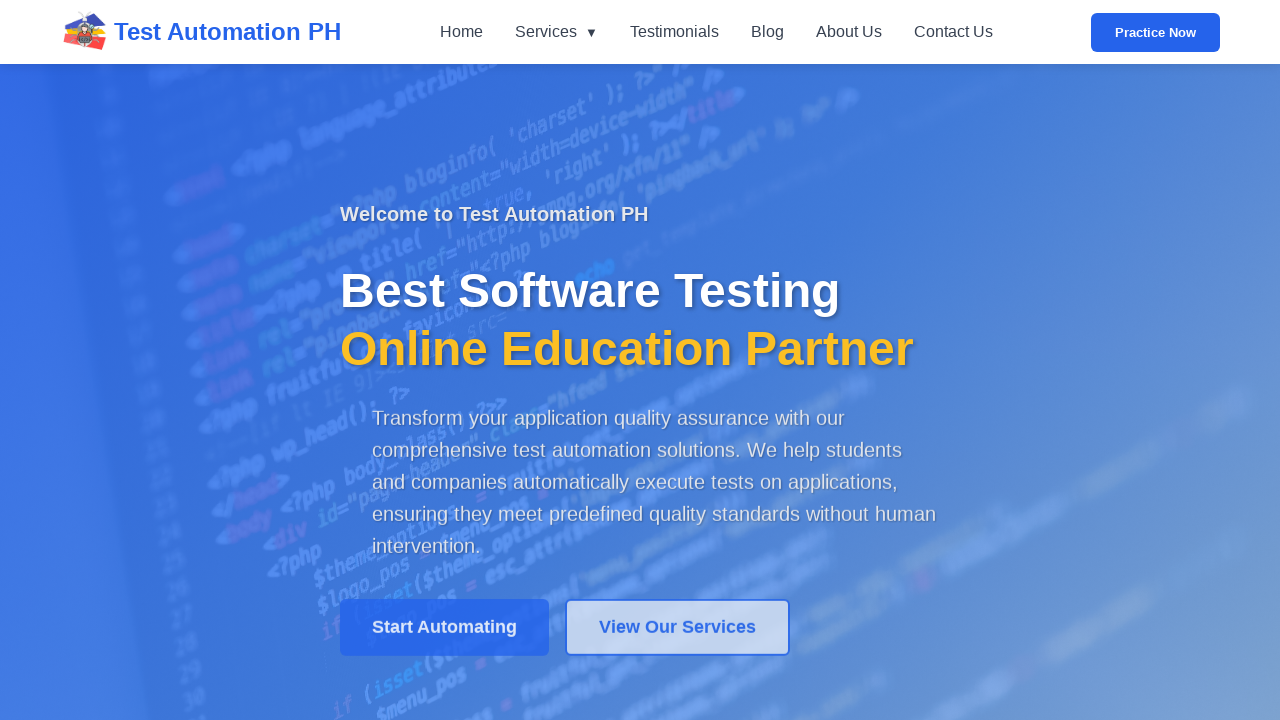

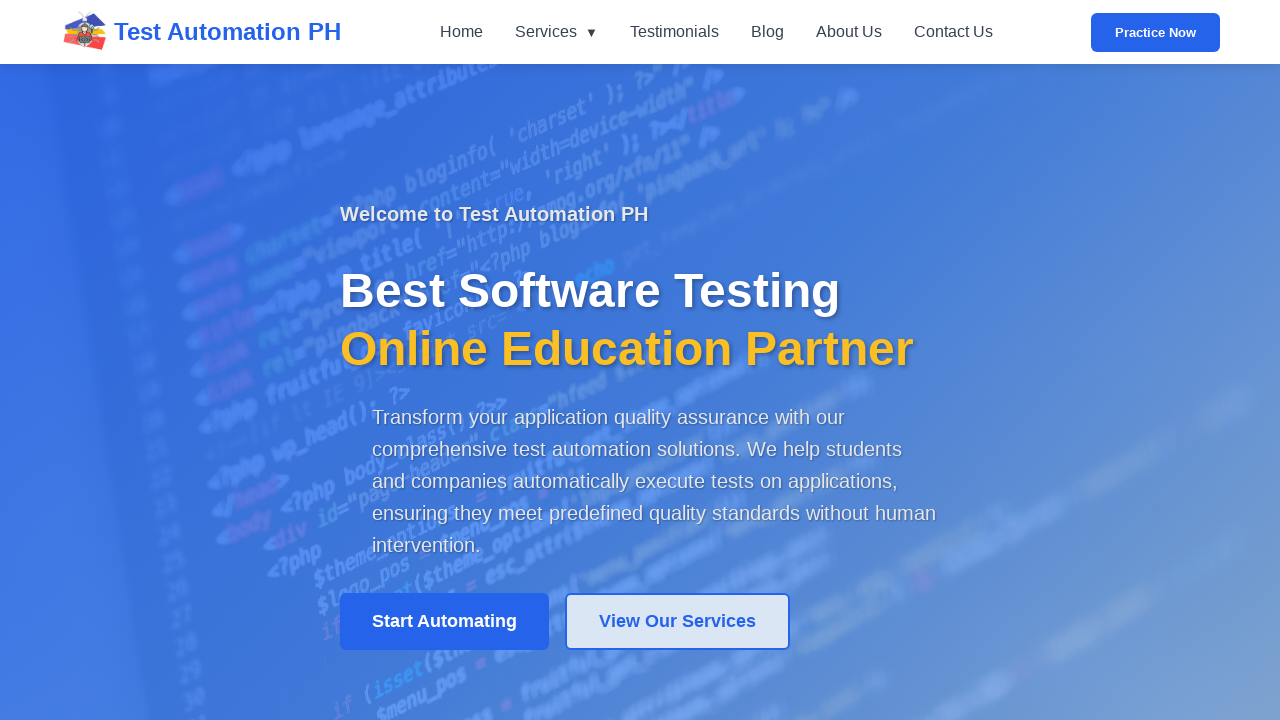